Tests clicking a button that triggers a JavaScript prompt, entering text into the prompt, and accepting it

Starting URL: http://the-internet.herokuapp.com/javascript_alerts

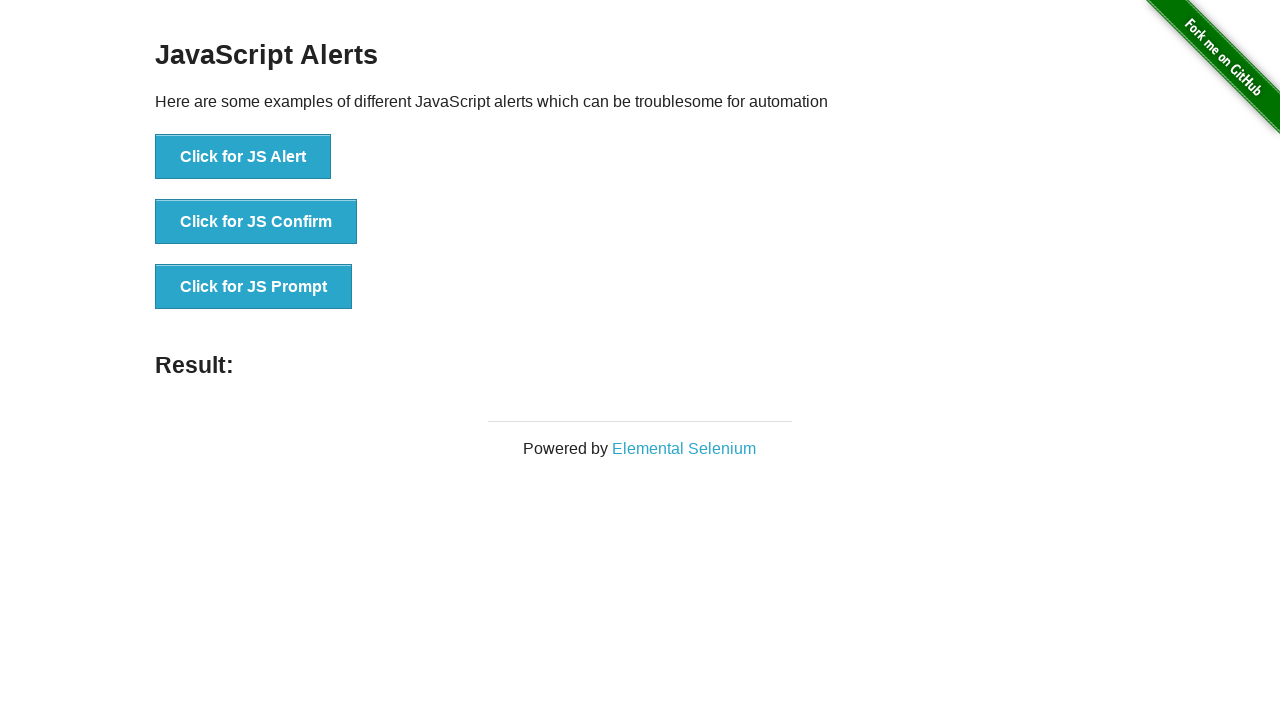

Set up dialog handler to accept prompt with text 'hello'
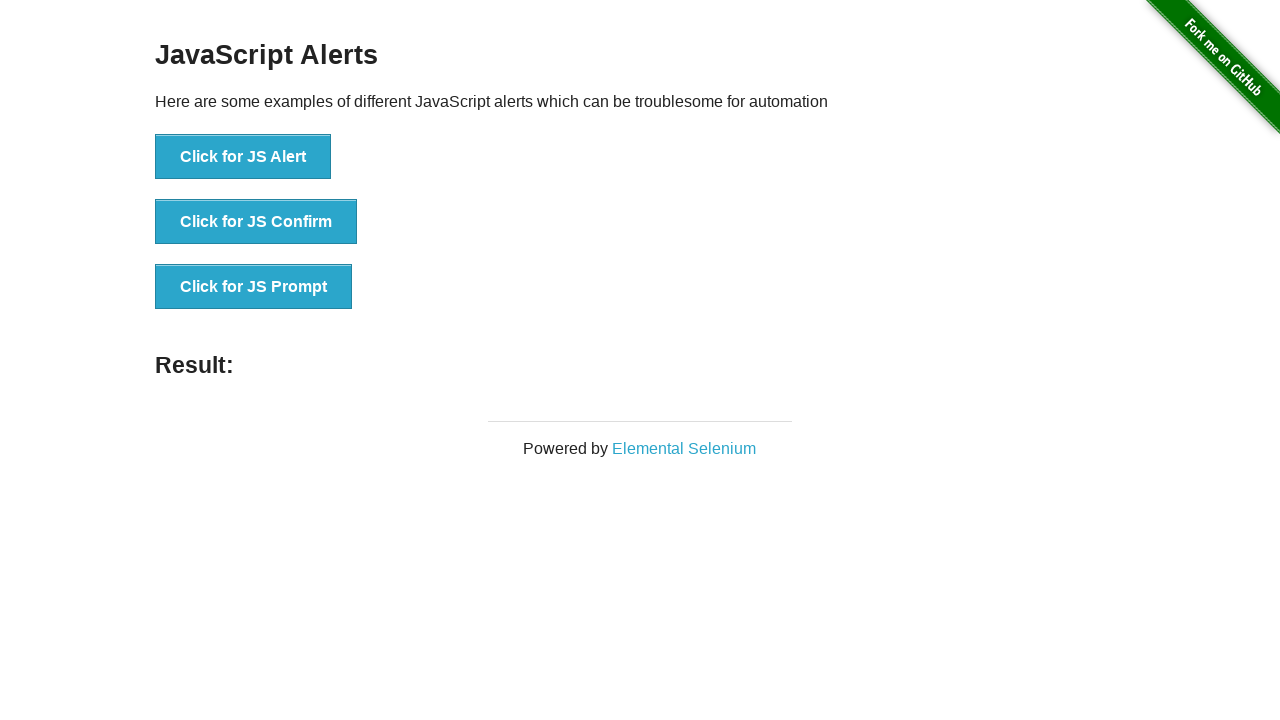

Clicked button to trigger JavaScript prompt at (254, 287) on xpath=//button[contains(text(),'Click for JS Prompt')]
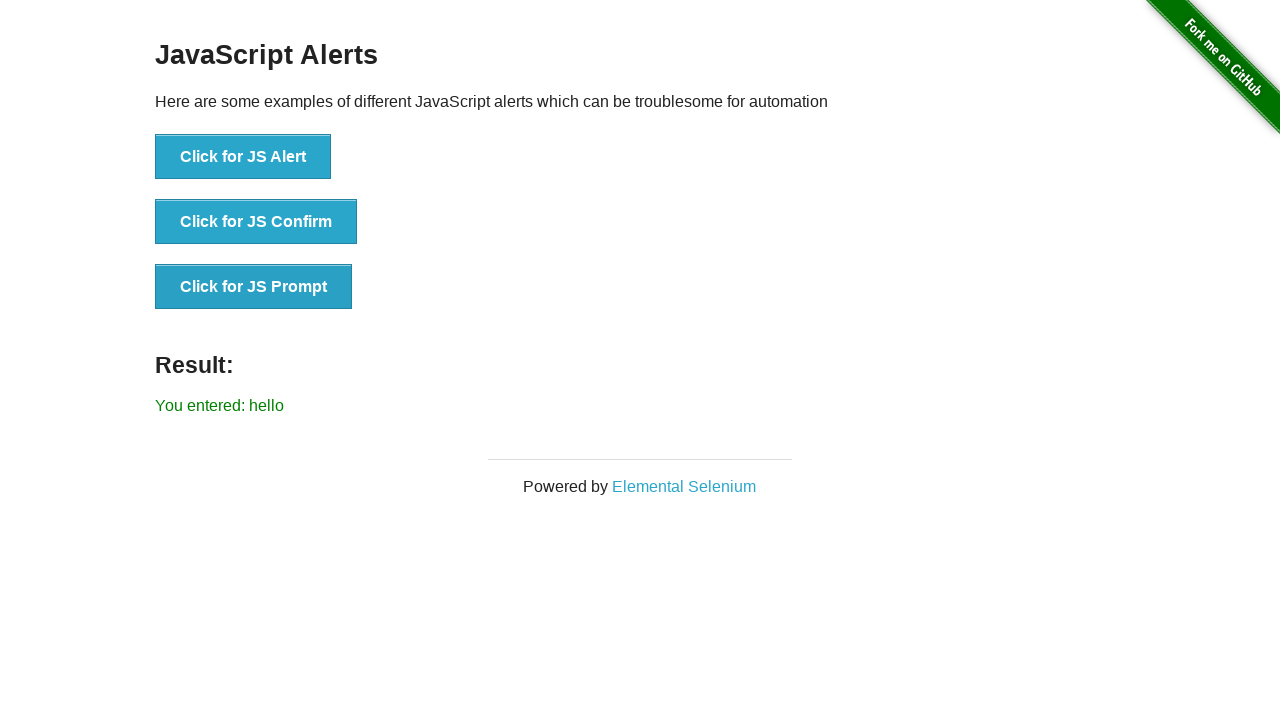

Result element appeared with prompt response
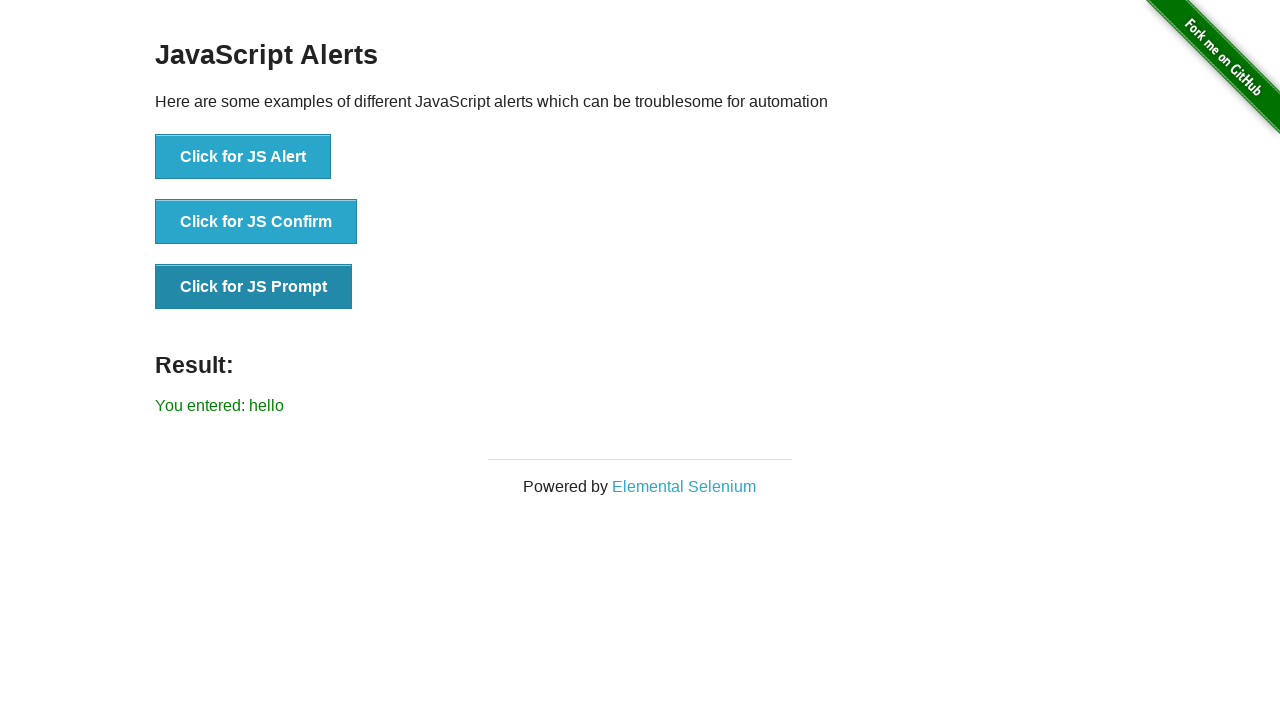

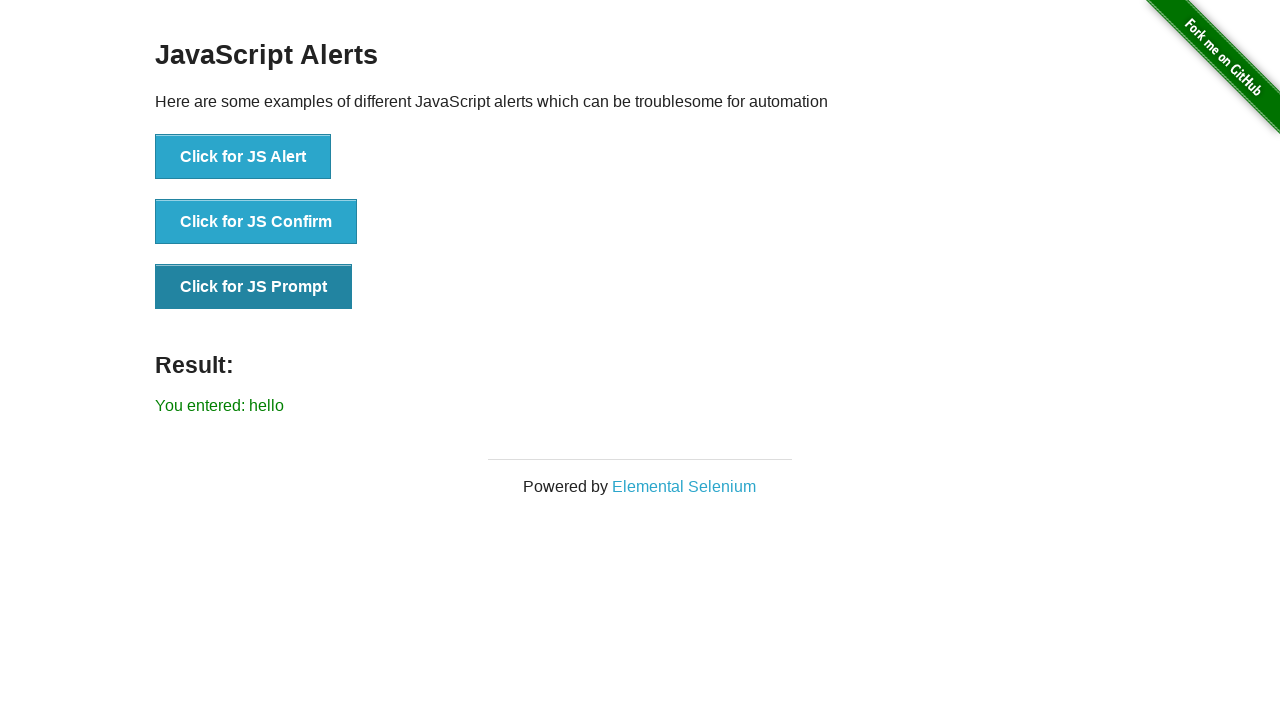